Navigates to the Turing developers page and retrieves the page title

Starting URL: https://developers.turing.com/

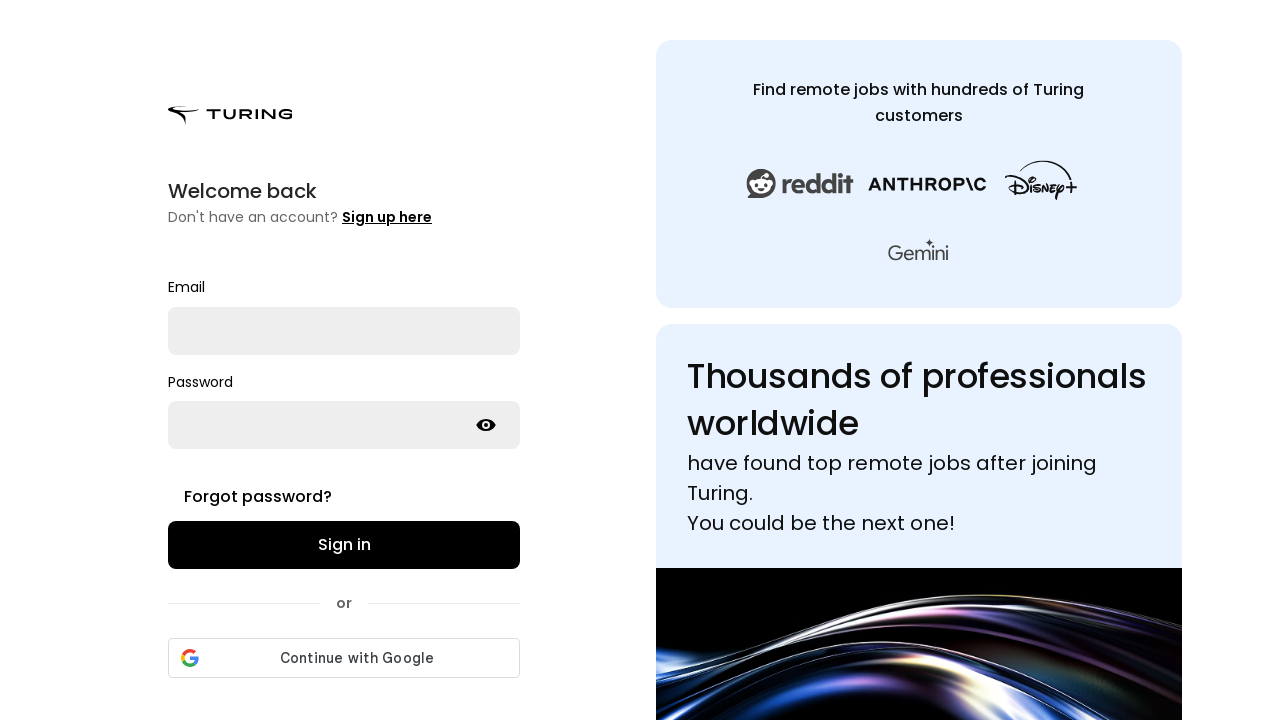

Navigated to https://developers.turing.com/
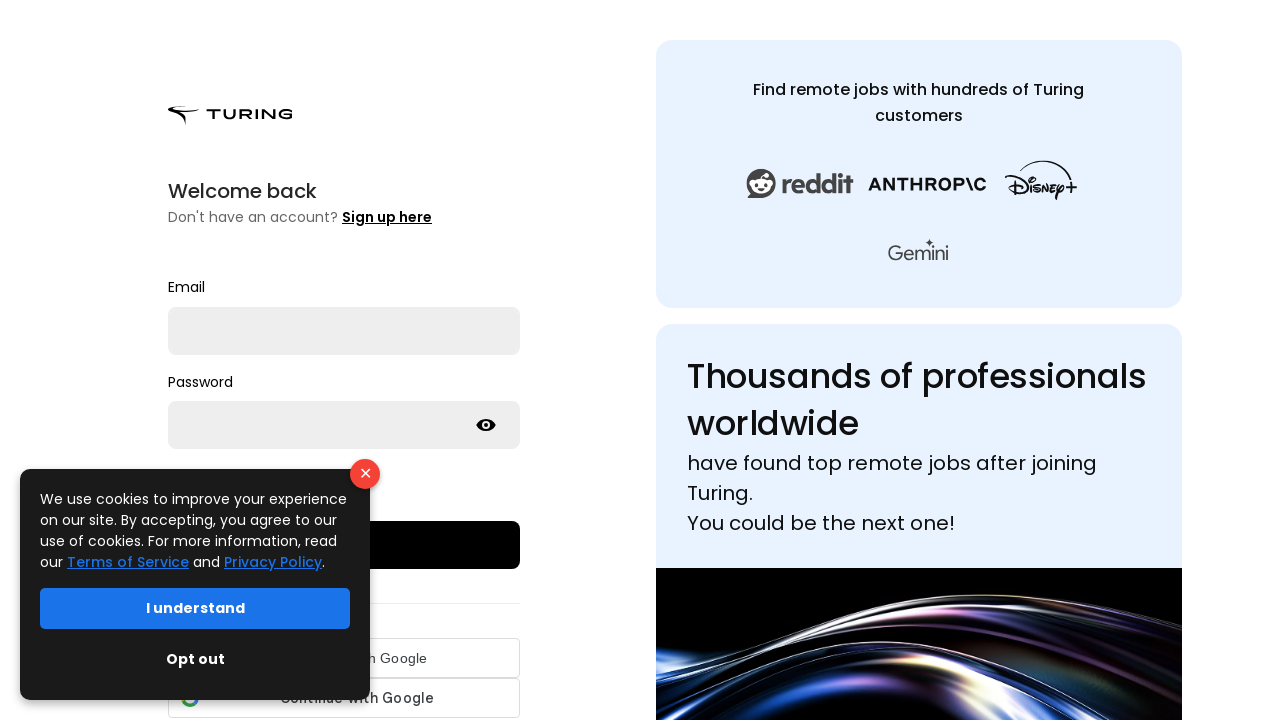

Retrieved page title: Work remotely with Turing to advance AI
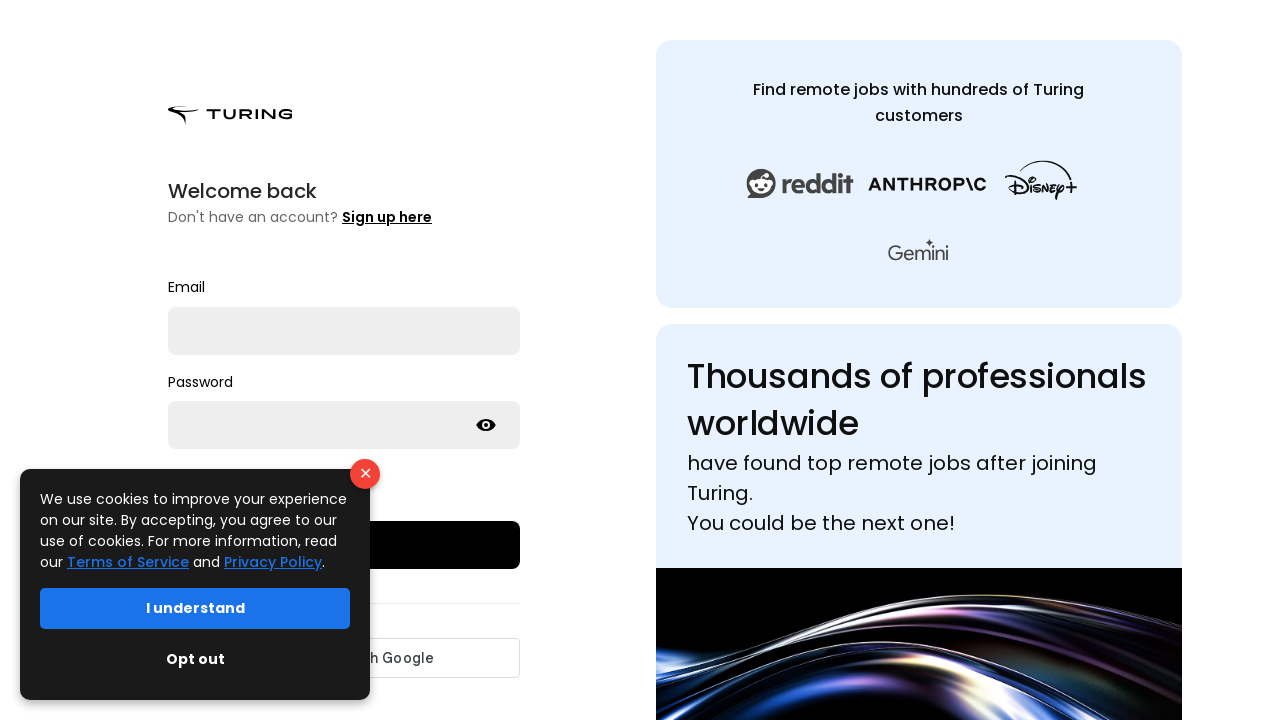

Printed page title to console
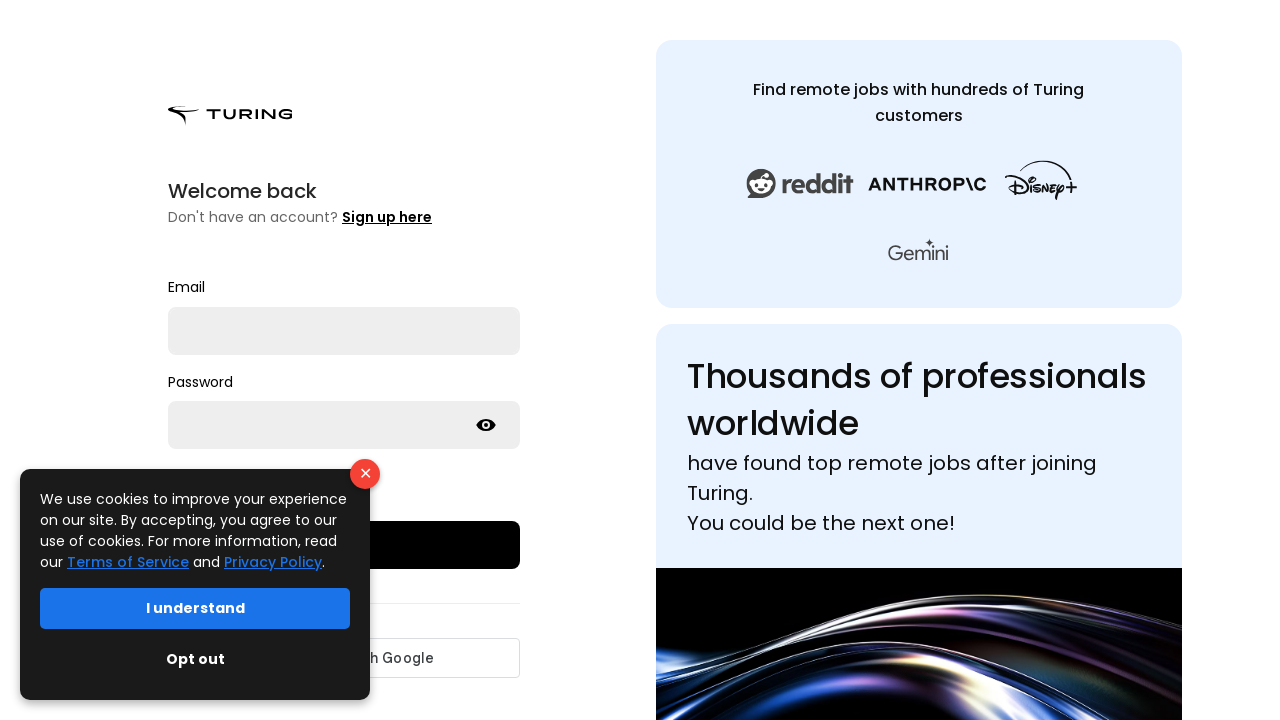

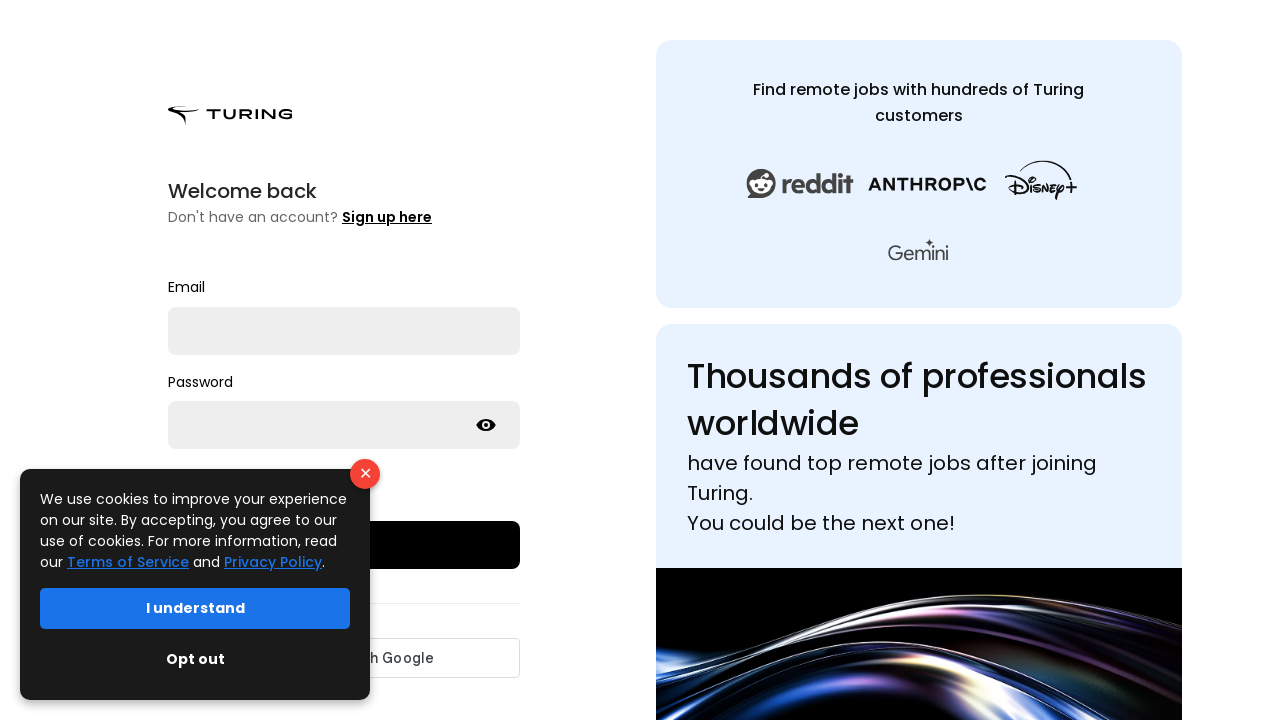